Tests scrolling functionality on Douban movie ranking page by executing JavaScript to scroll down 10000 pixels

Starting URL: https://movie.douban.com/typerank?type_name=剧情&type=11&interval_id=100:90&action=

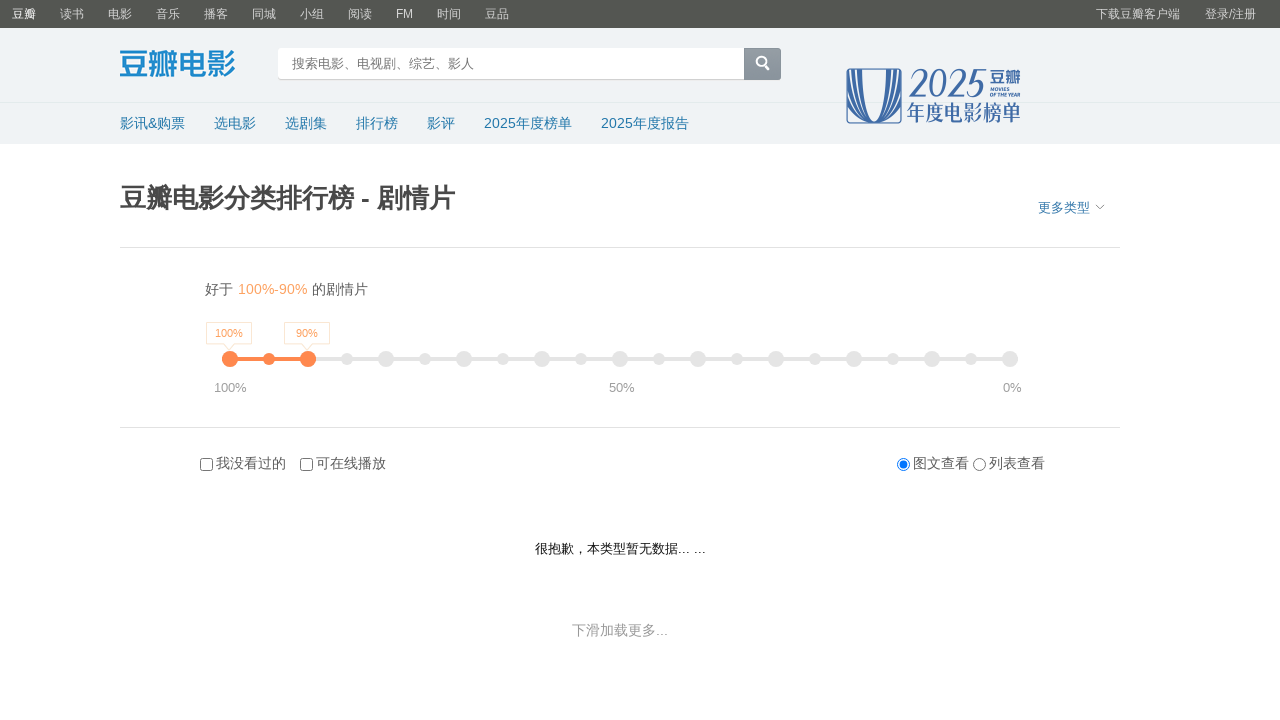

Scrolled down 10000 pixels using document.body.scrollTop
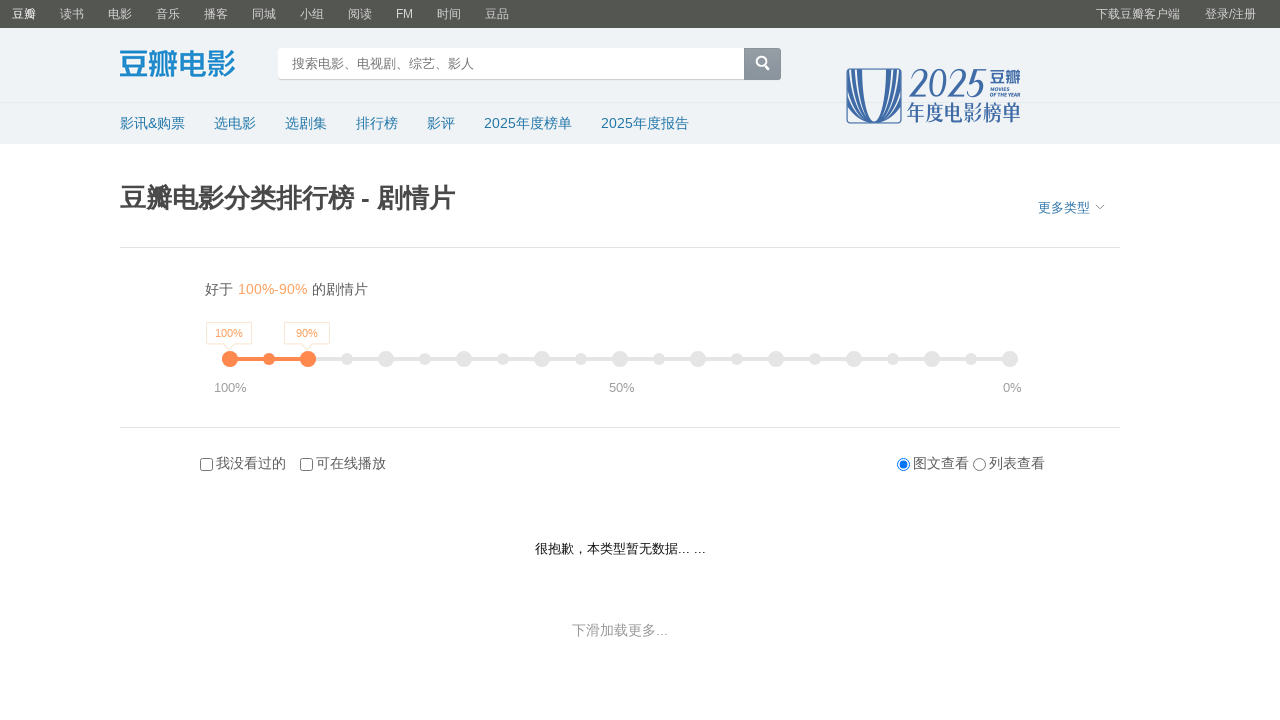

Scrolled down 10000 pixels using window.scrollTo method
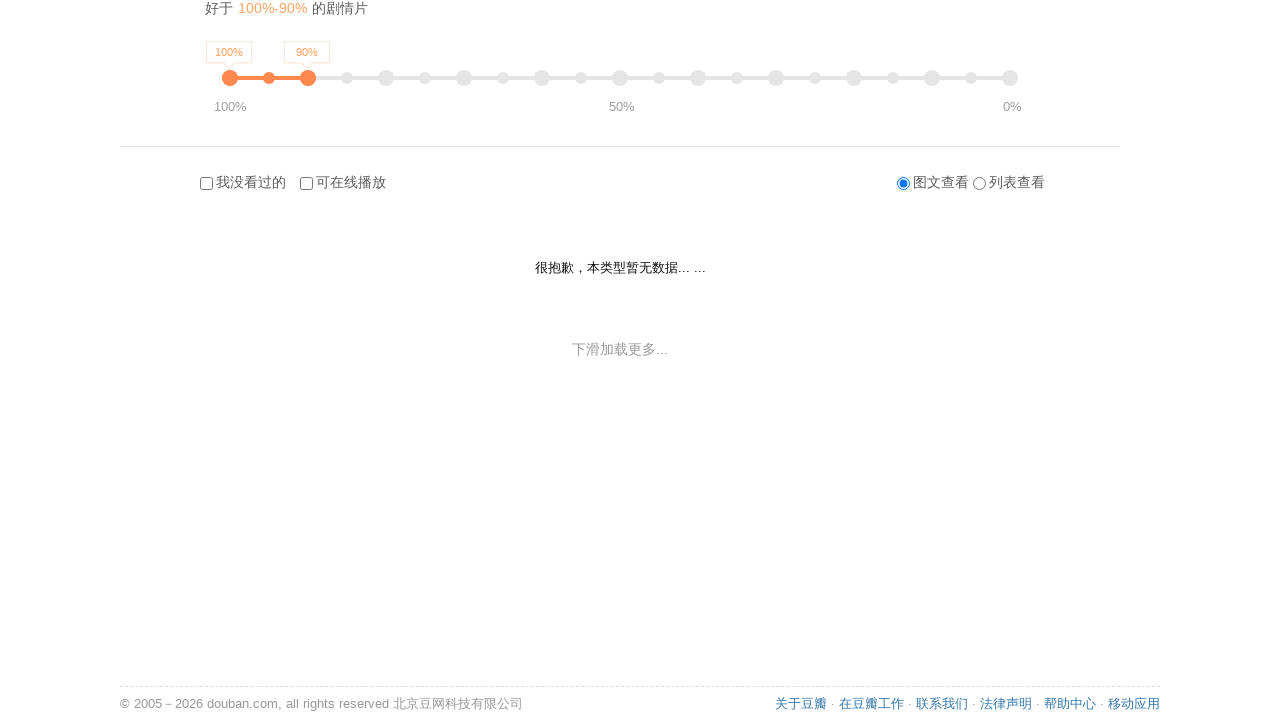

Waited 2000ms for lazy-loaded content to appear
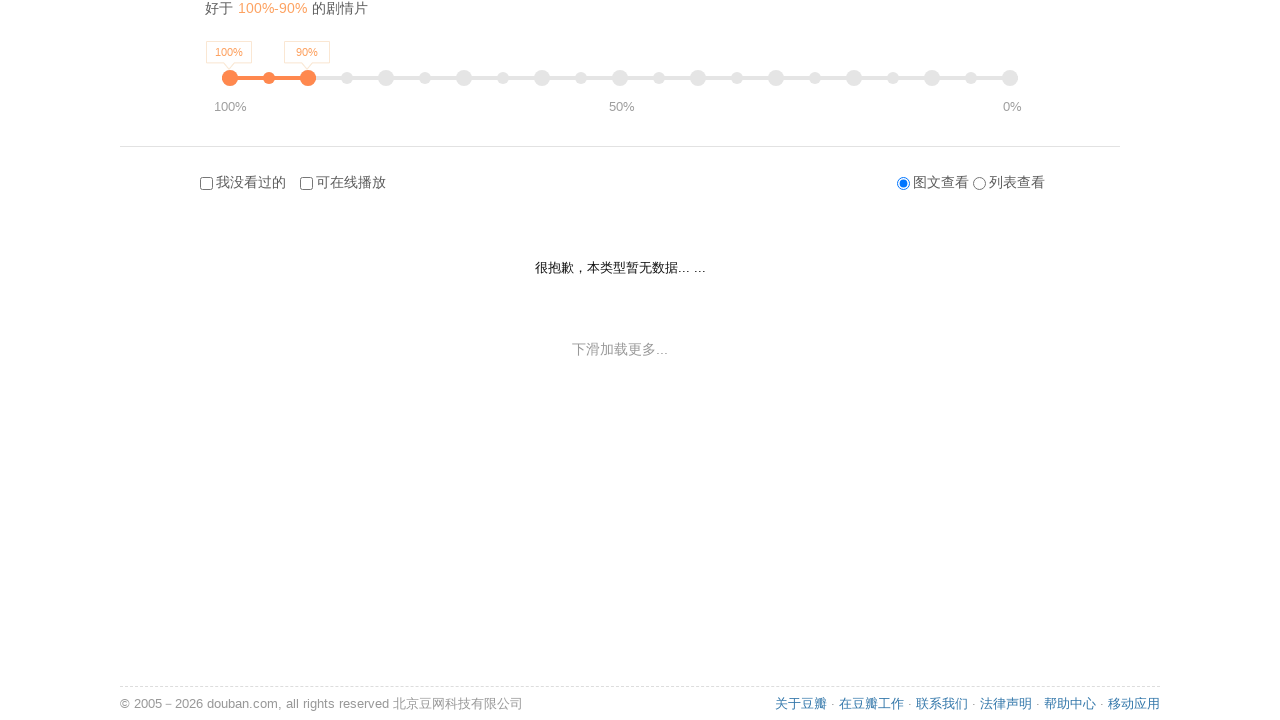

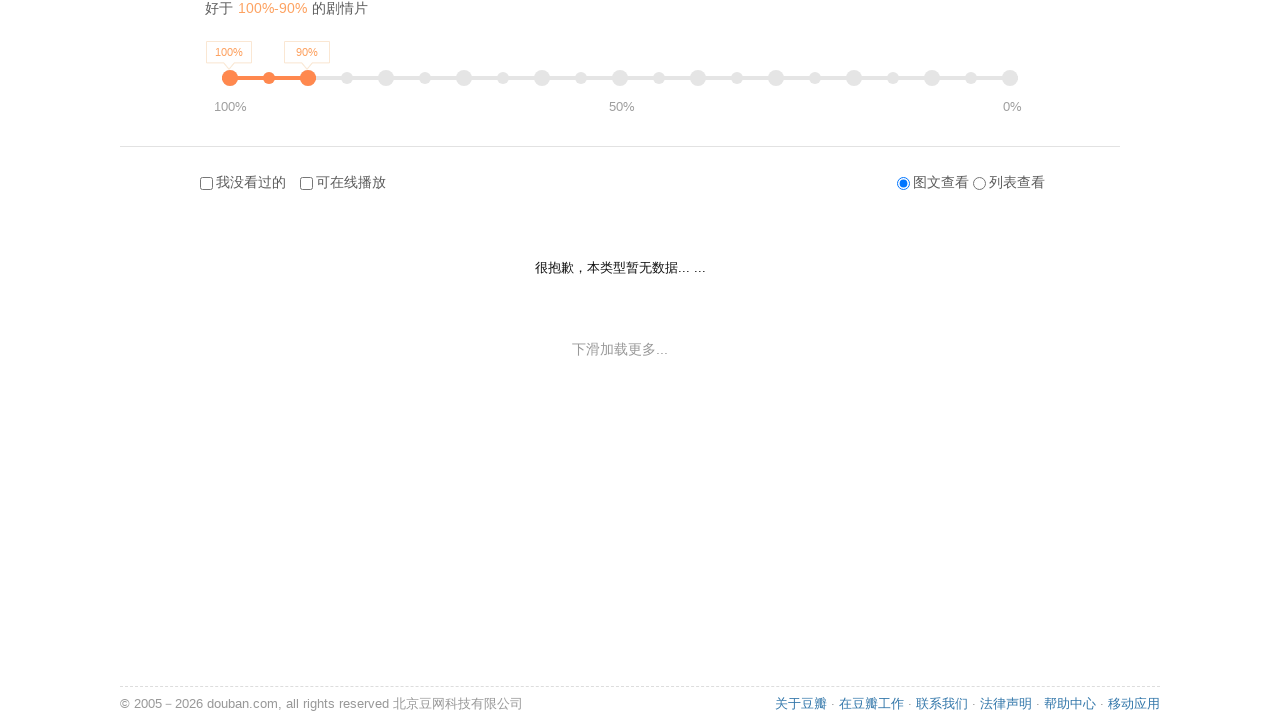